Launches a browser, navigates to RedBus website, and retrieves the page title and URL for verification

Starting URL: https://www.redbus.in/

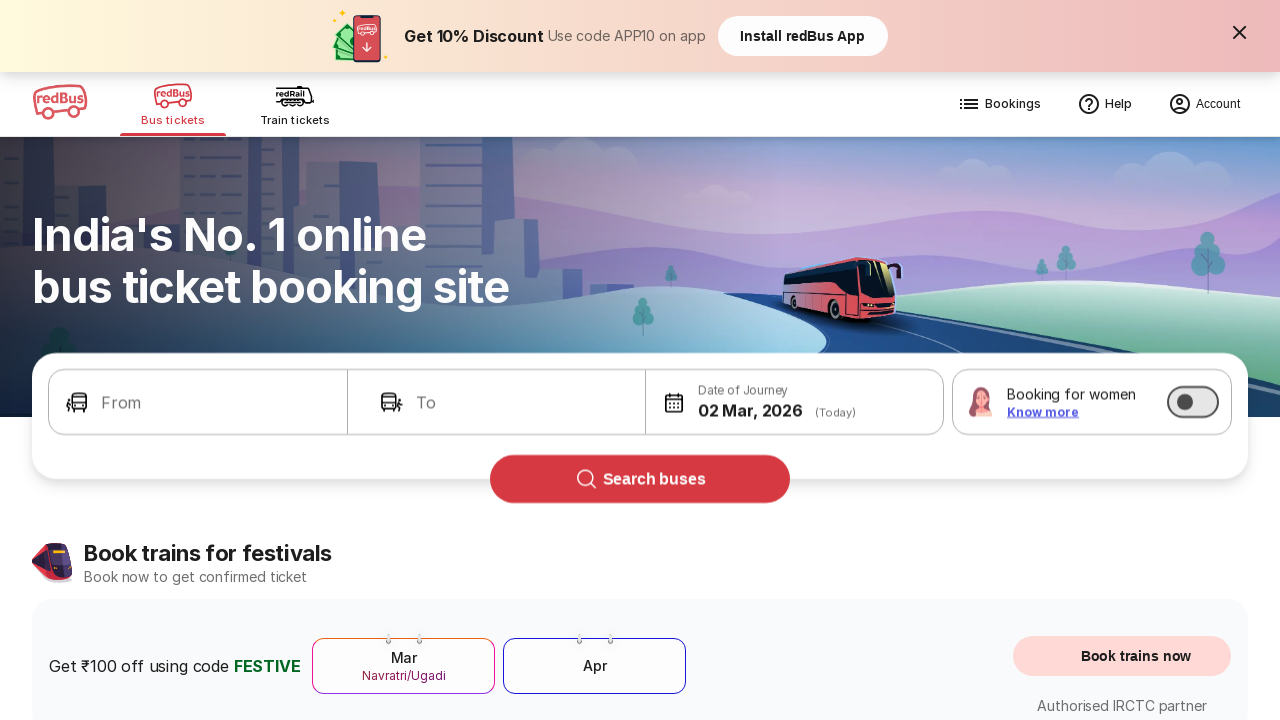

Retrieved page title
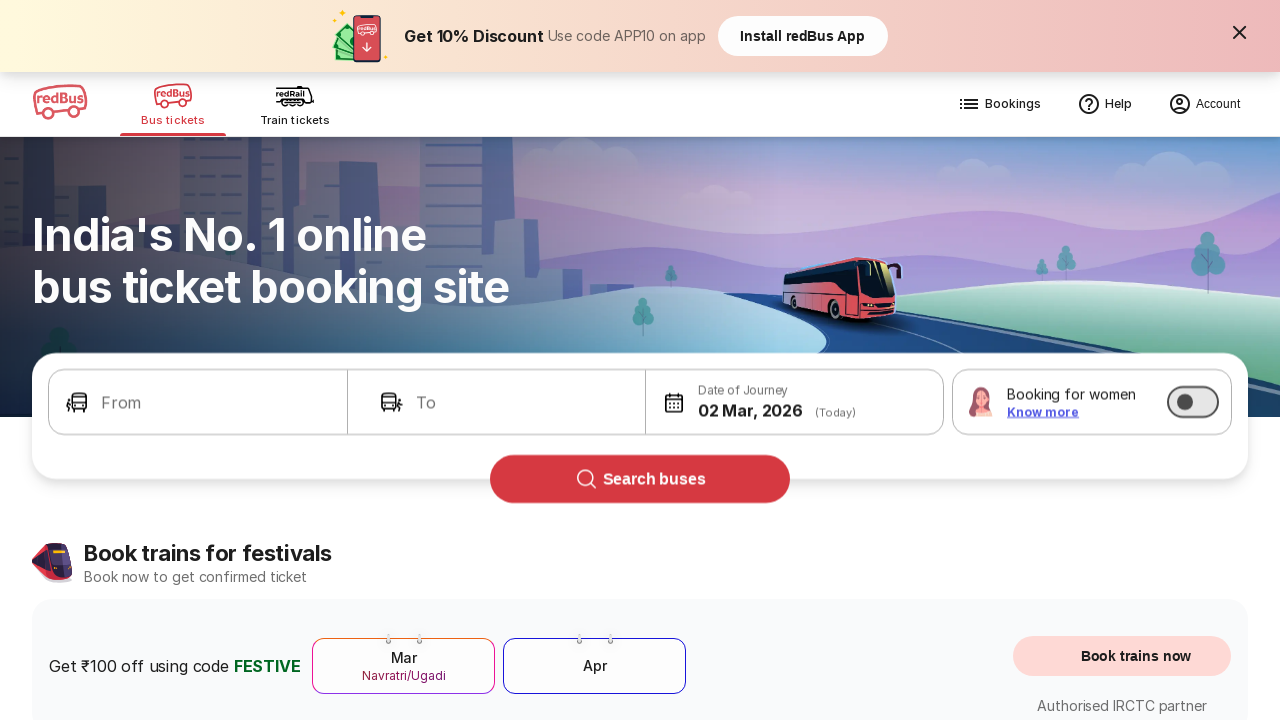

Retrieved page URL
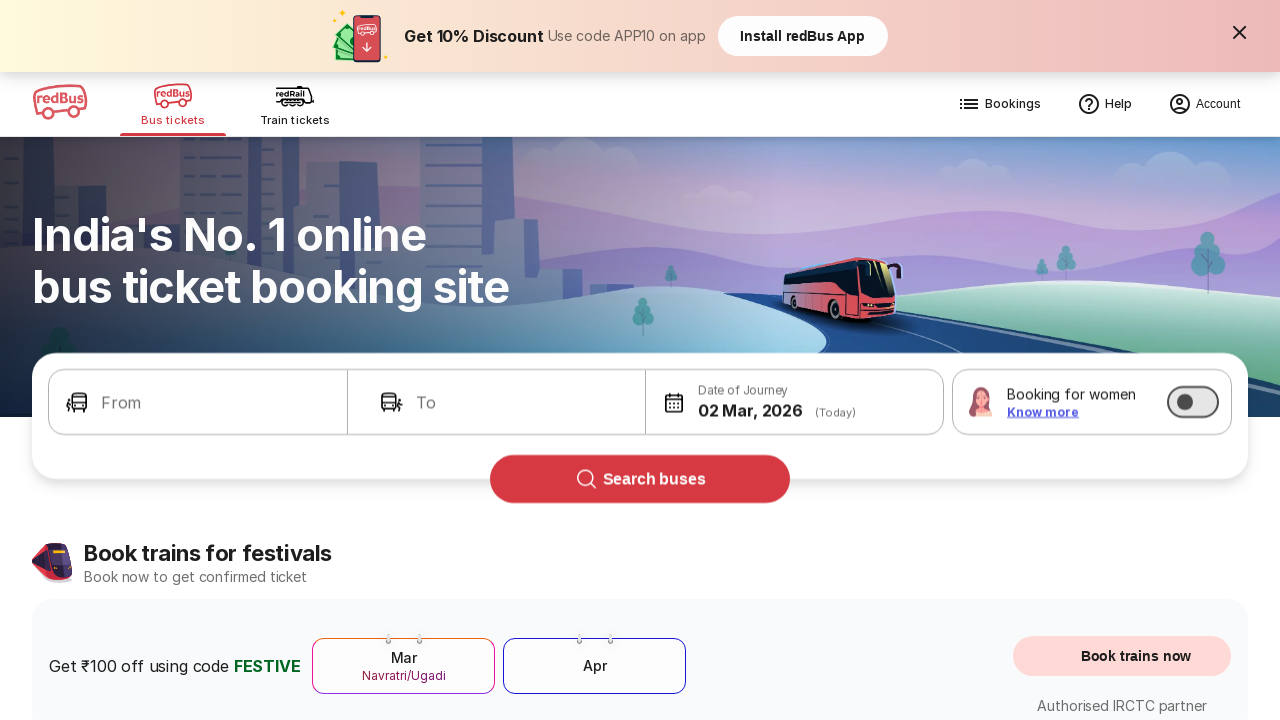

Verified 'redbus' is present in page URL
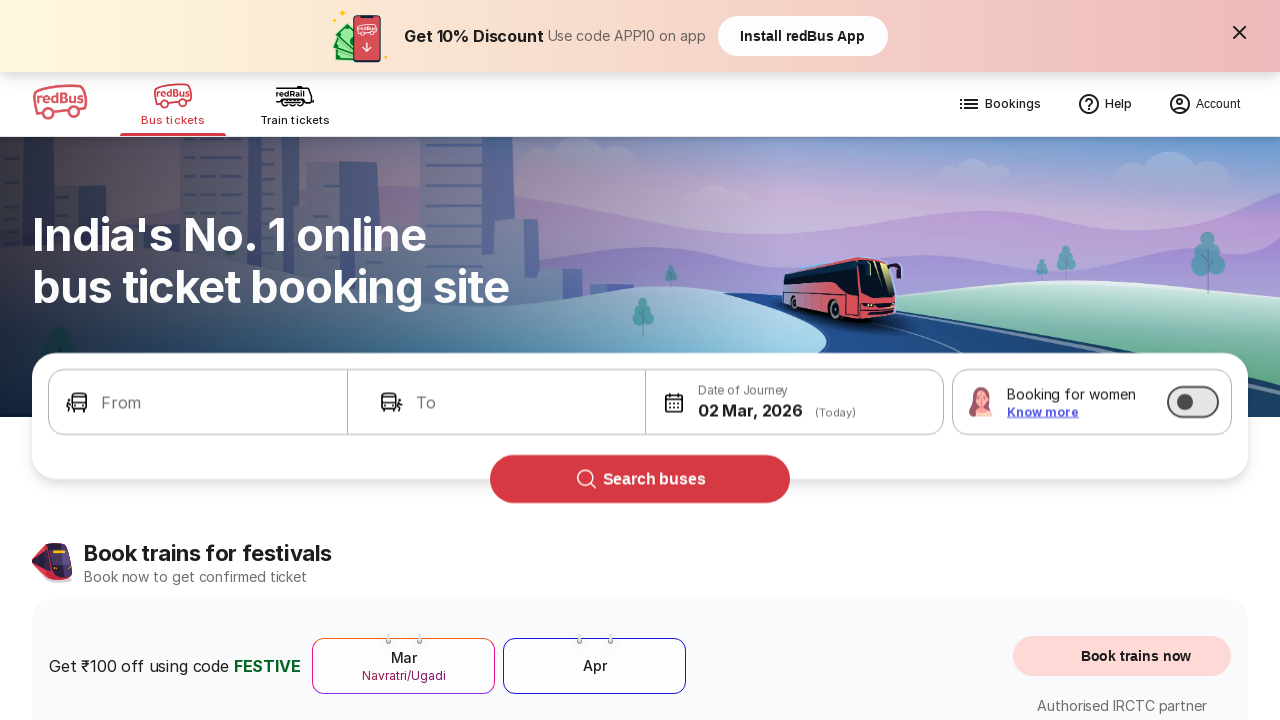

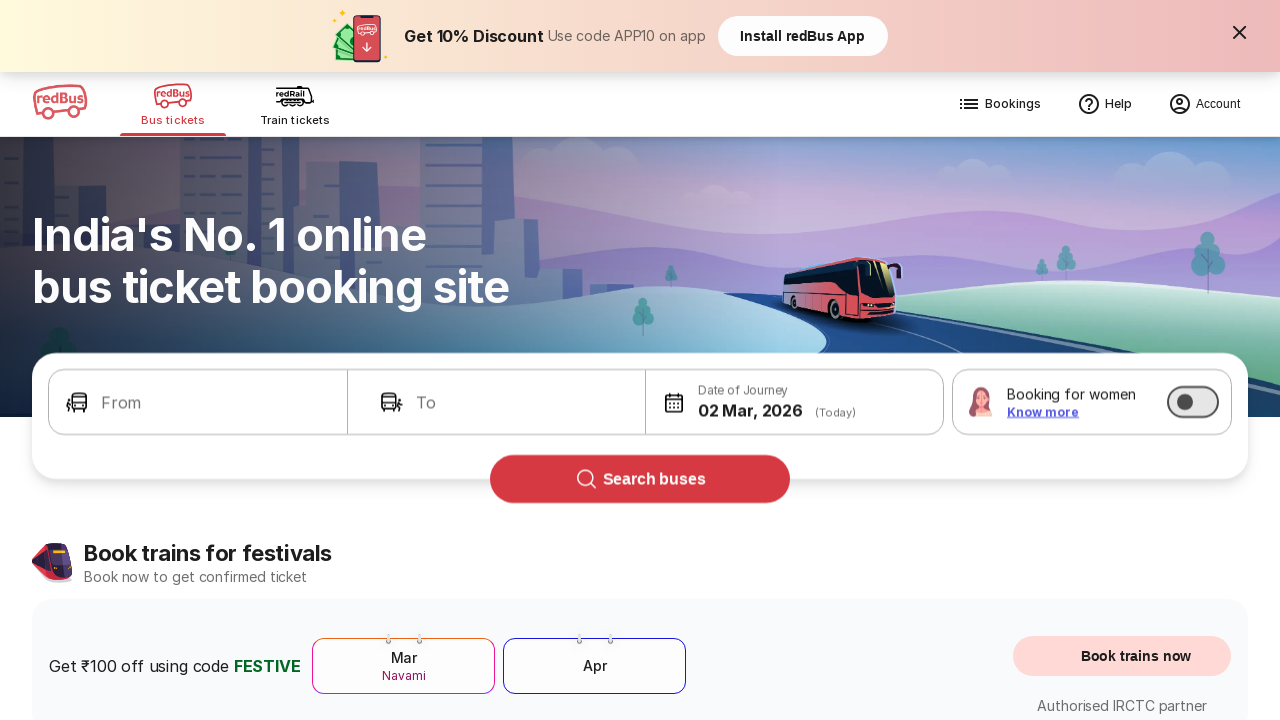